Tests dropdown menu functionality on DemoQA by selecting an option from an old-style select menu by index, then clicking on another dropdown with option groups.

Starting URL: https://demoqa.com/select-menu

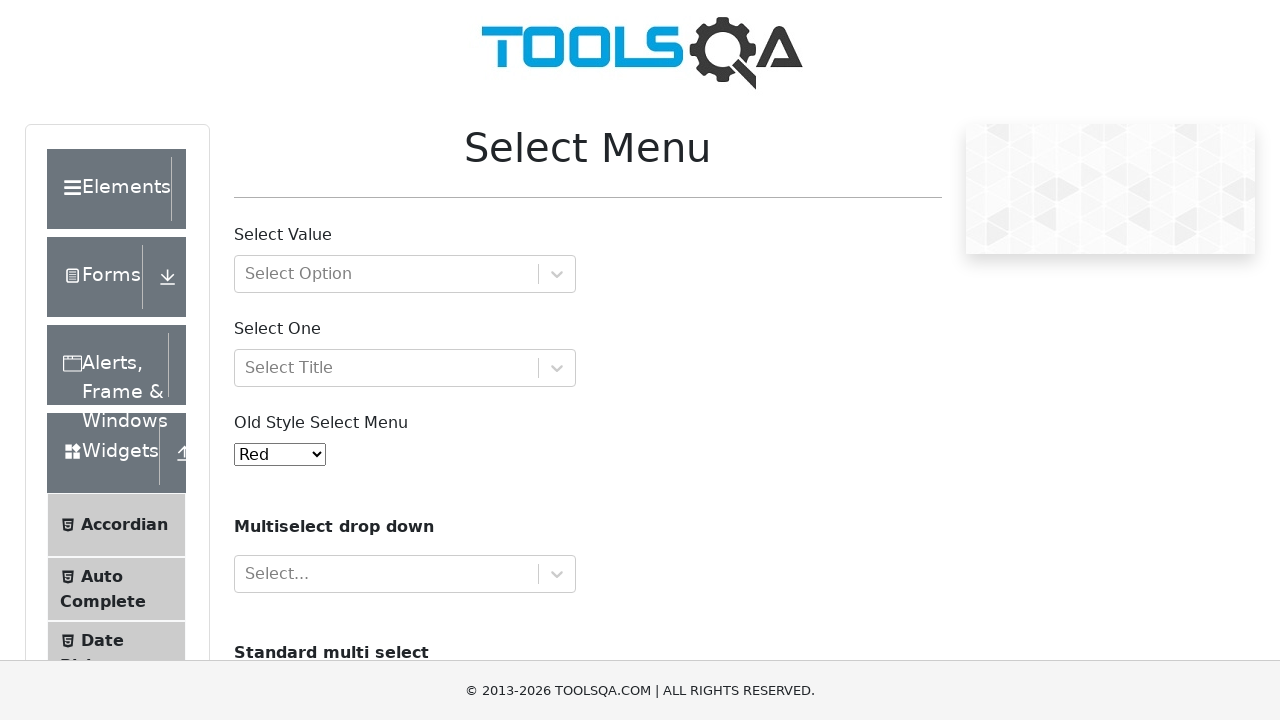

Selected option at index 1 from old select menu on #oldSelectMenu
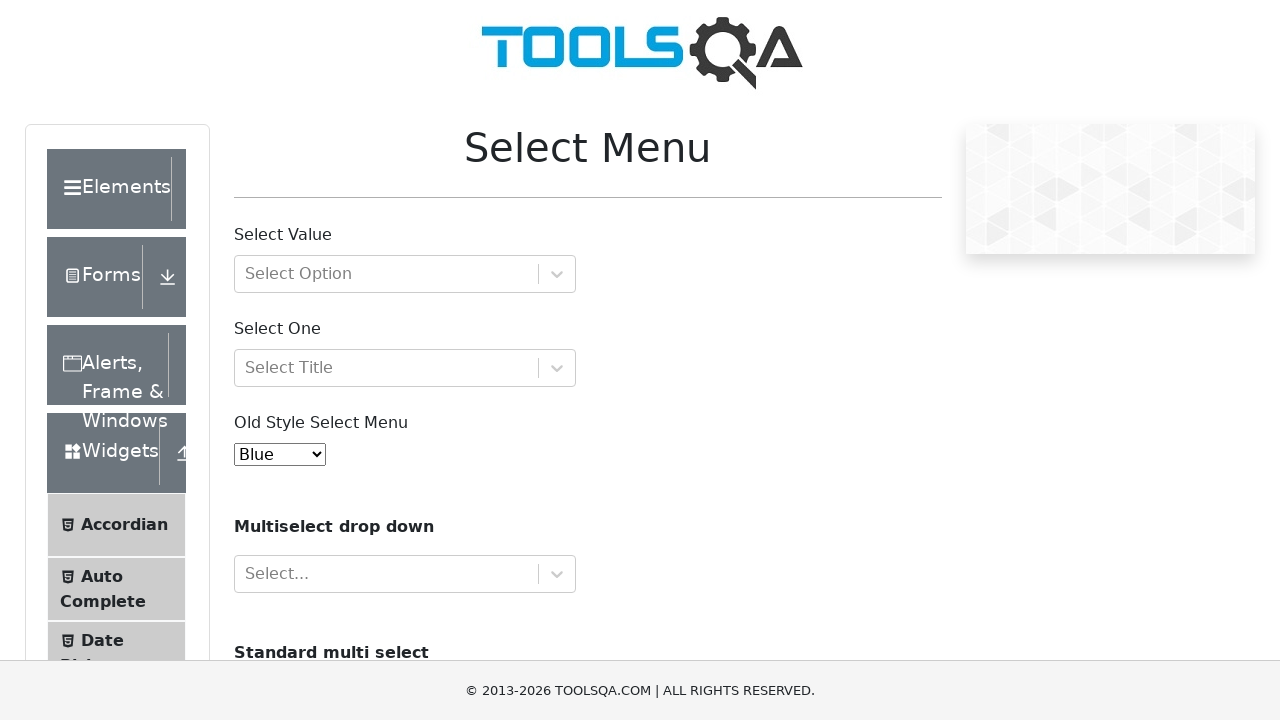

Clicked on dropdown with option groups at (405, 274) on #withOptGroup
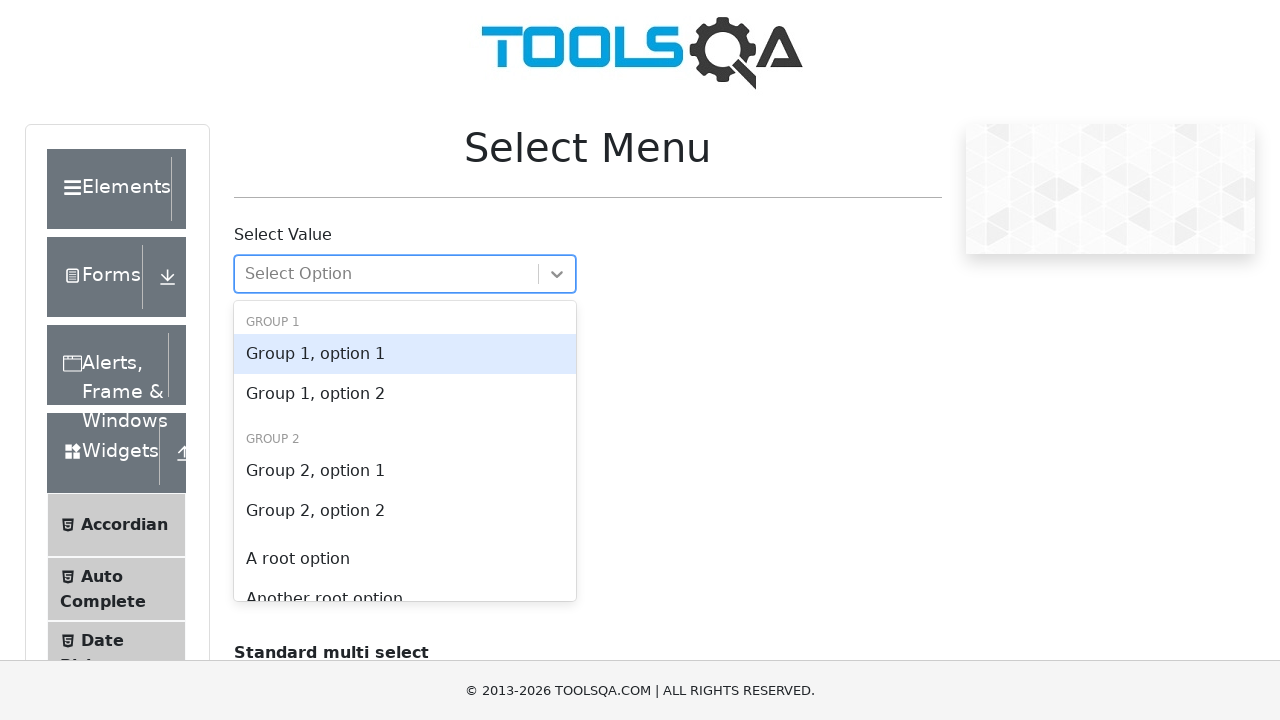

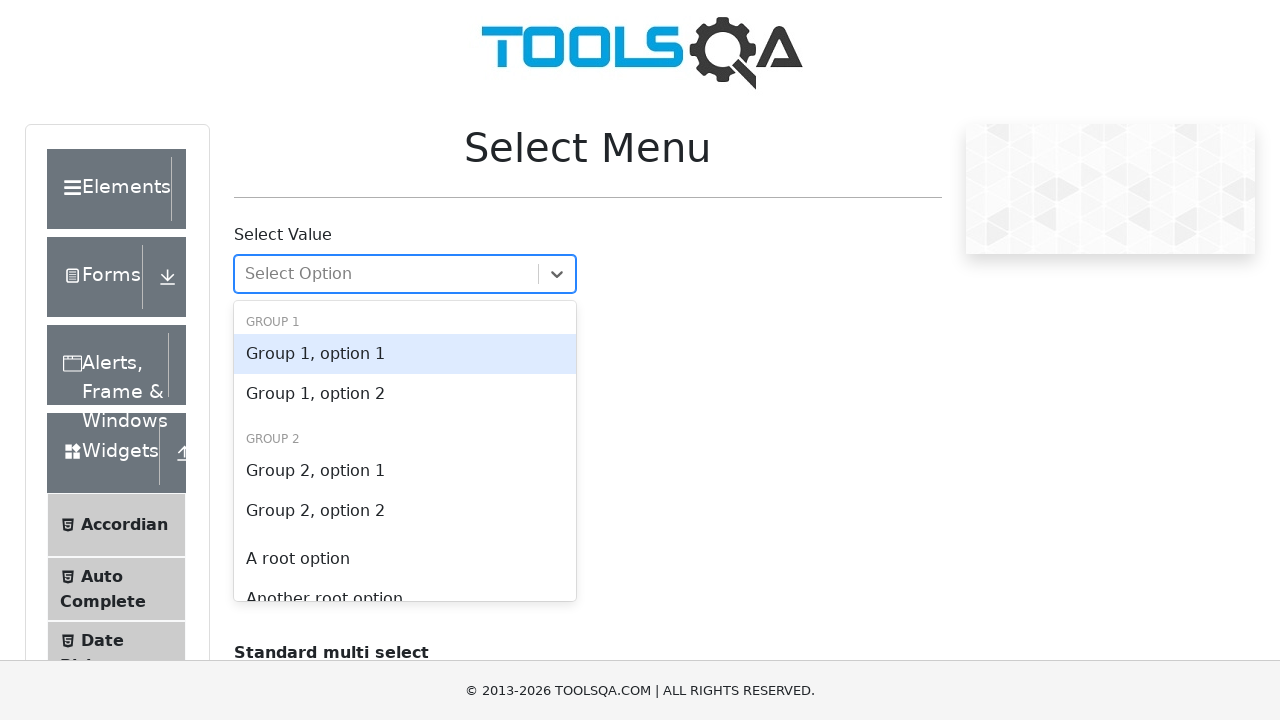